Navigates to the OrangeHRM demo site and verifies the page loads by checking that the page title is accessible. This is a basic page load verification test.

Starting URL: https://opensource-demo.orangehrmlive.com/

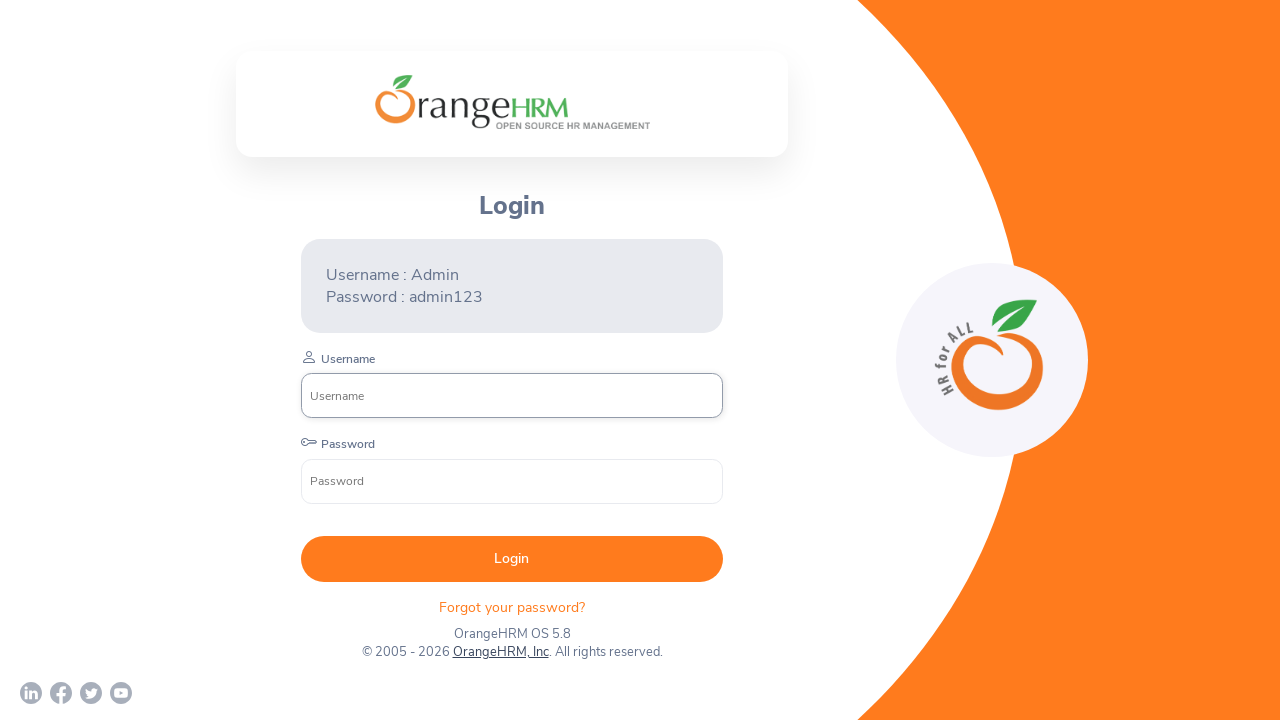

Waited for page to reach domcontentloaded state
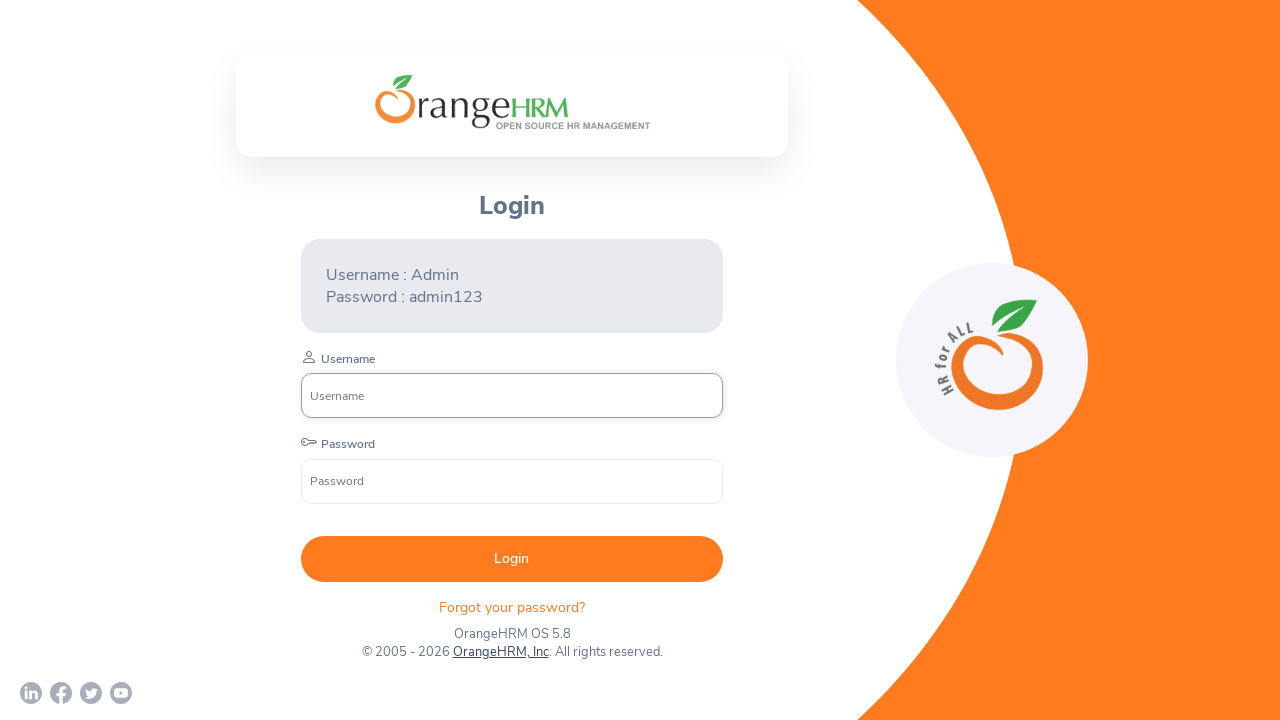

Retrieved page title: OrangeHRM
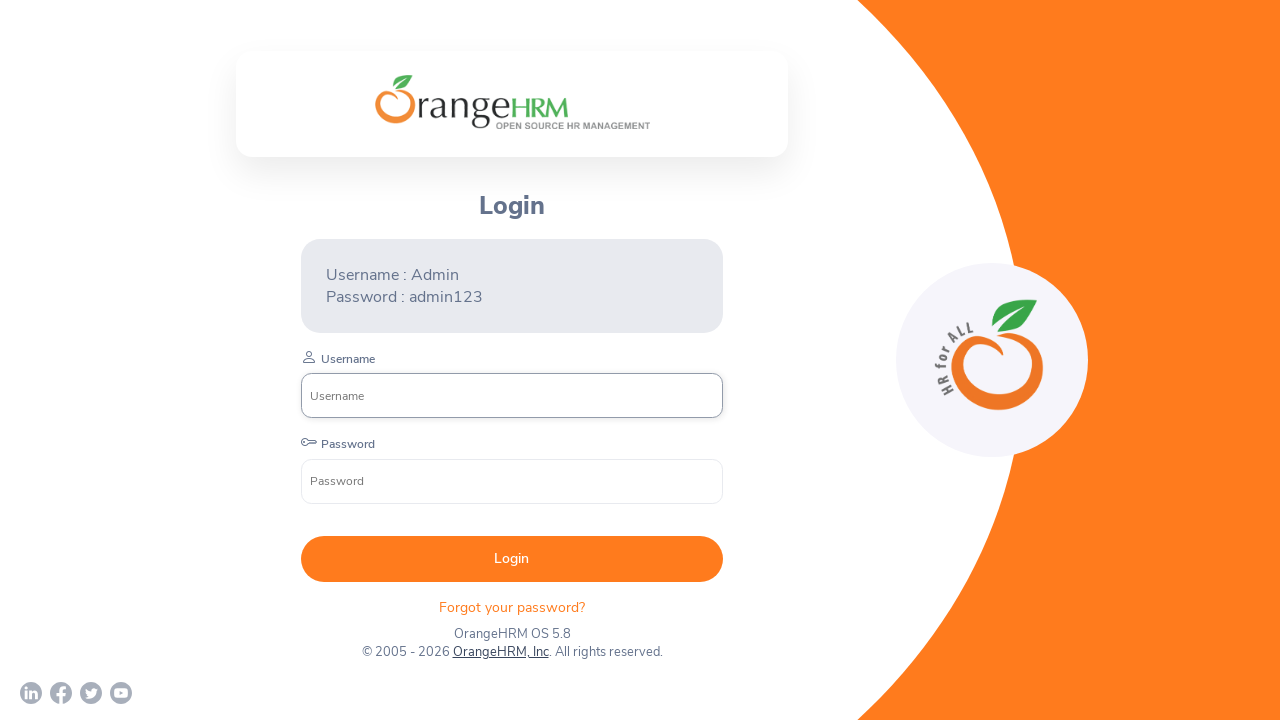

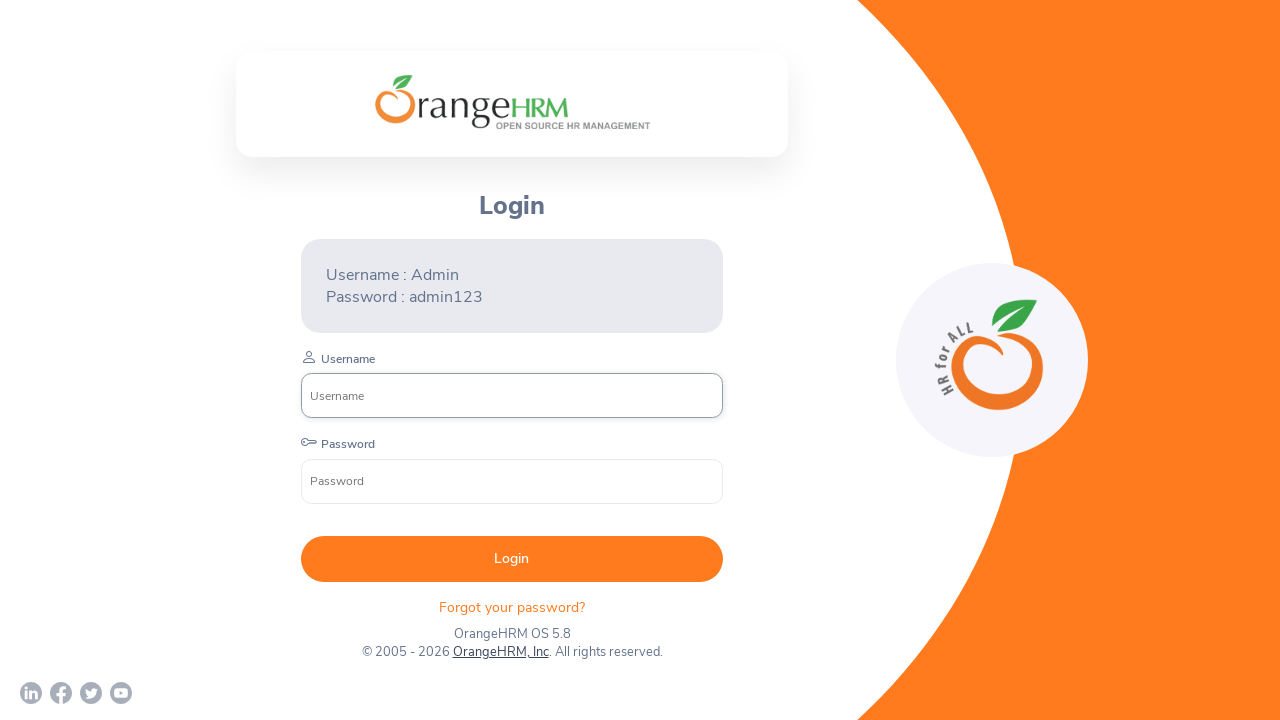